Tests alert handling functionality by clicking a button that triggers an alert, reading its text, and accepting it

Starting URL: https://demoqa.com/alerts

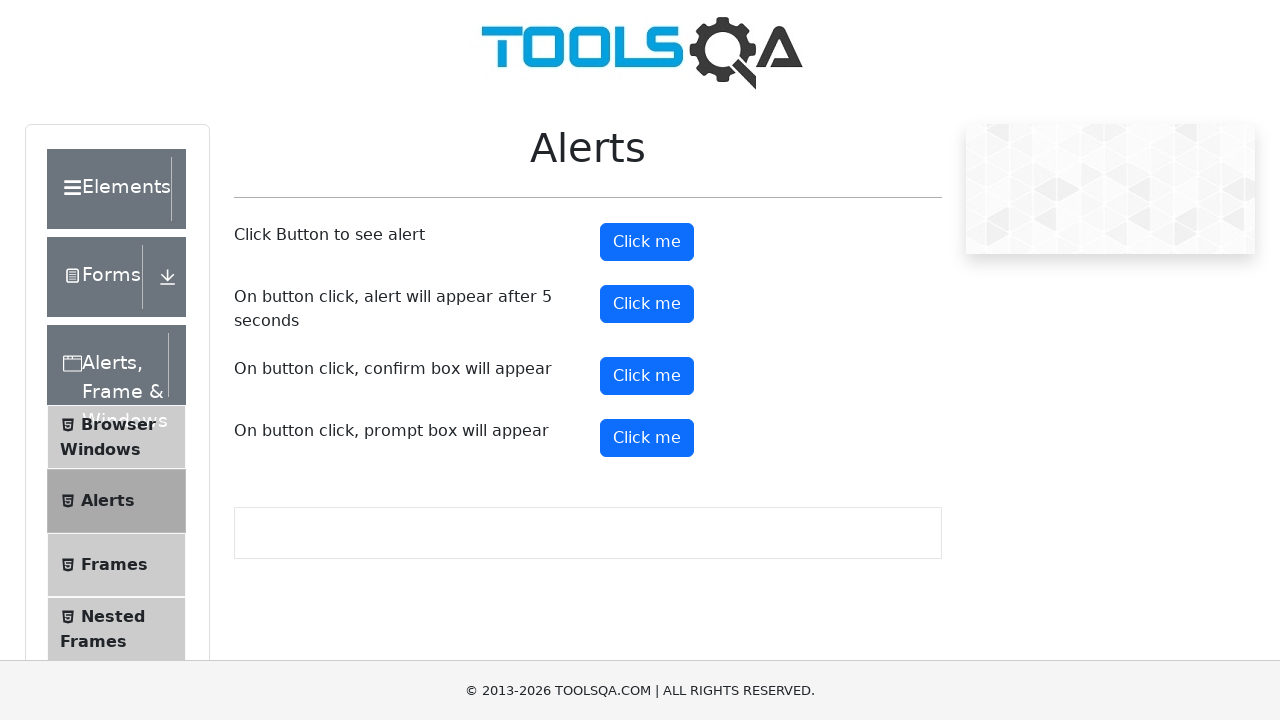

Clicked alert button to trigger alert dialog at (647, 242) on #alertButton
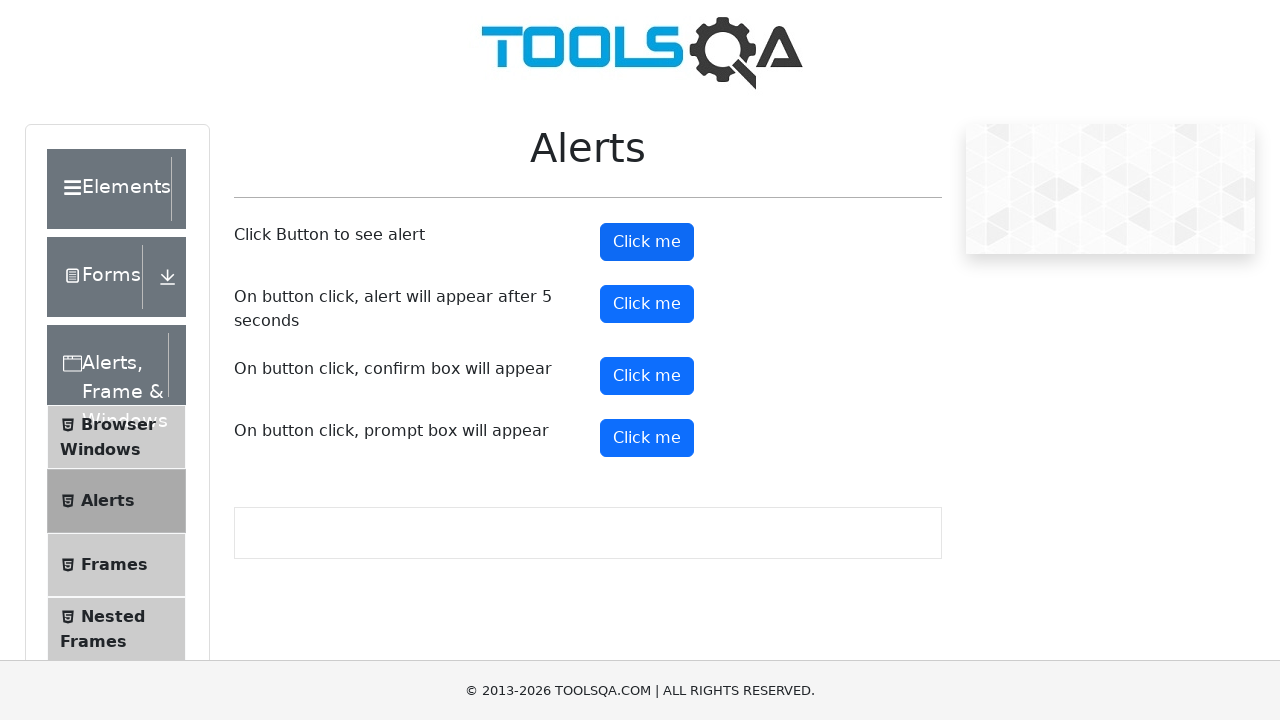

Set up dialog handler to accept alerts
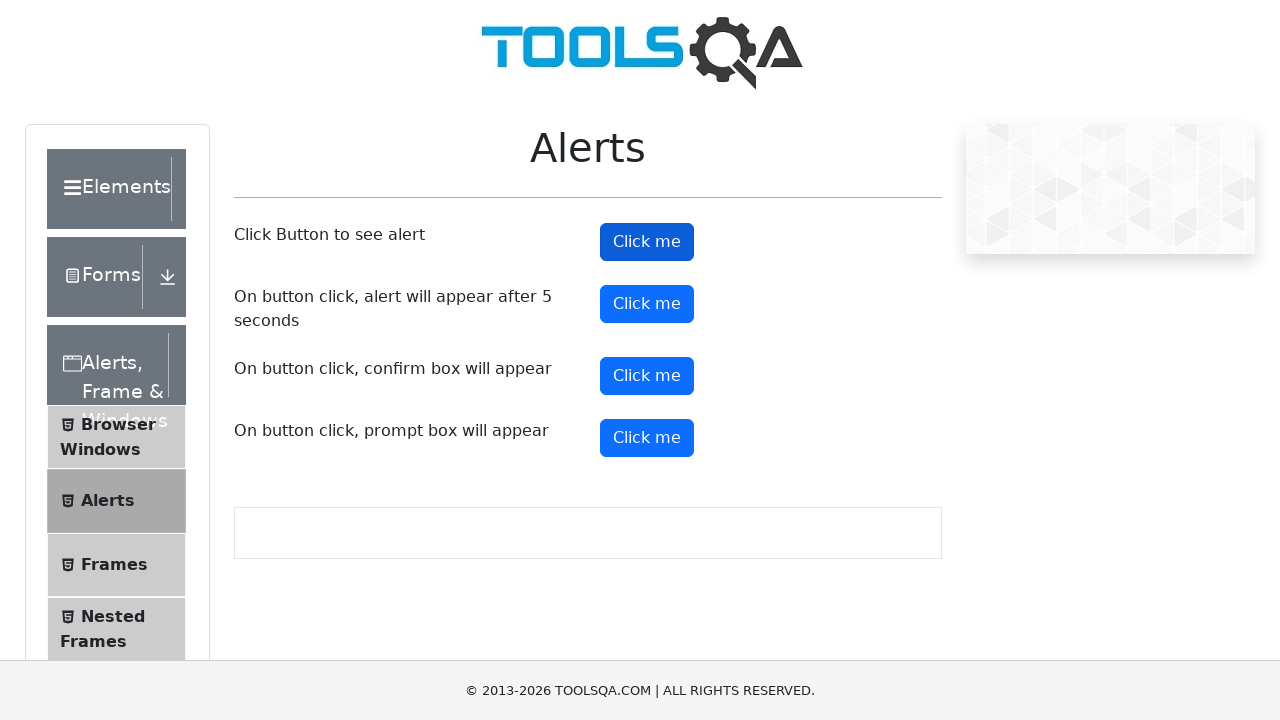

Clicked alert button again to trigger and accept alert at (647, 242) on #alertButton
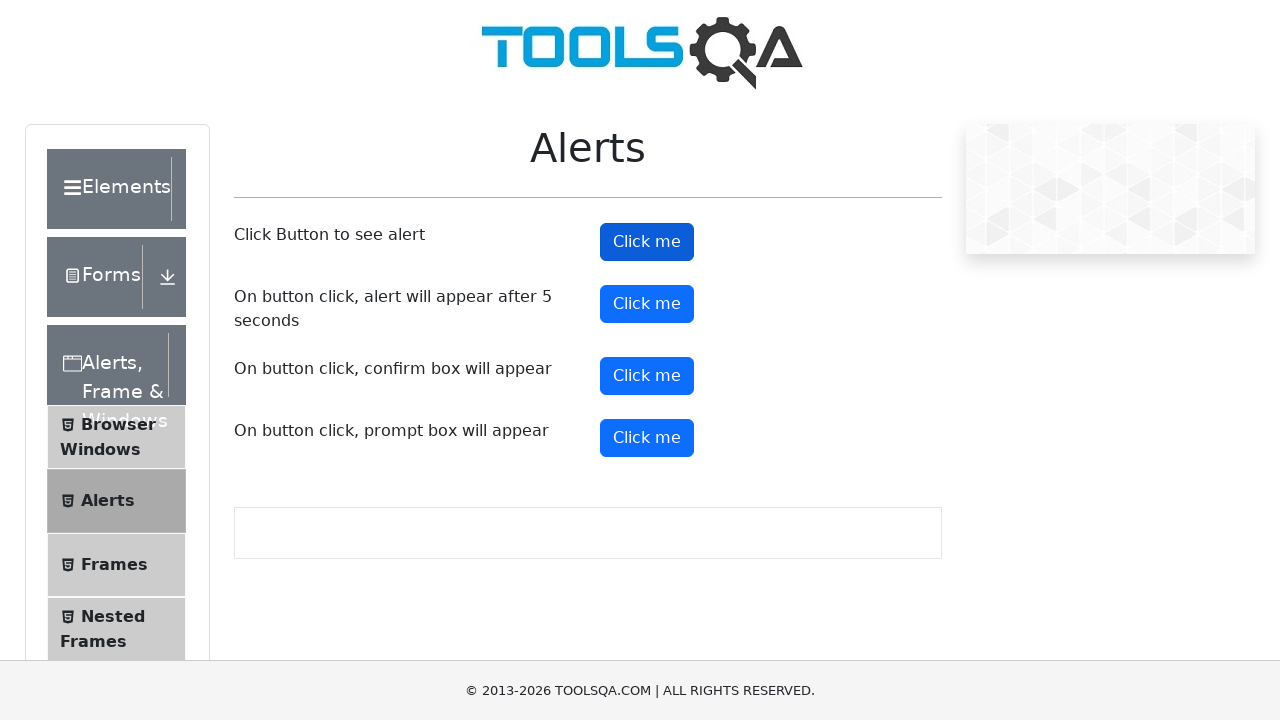

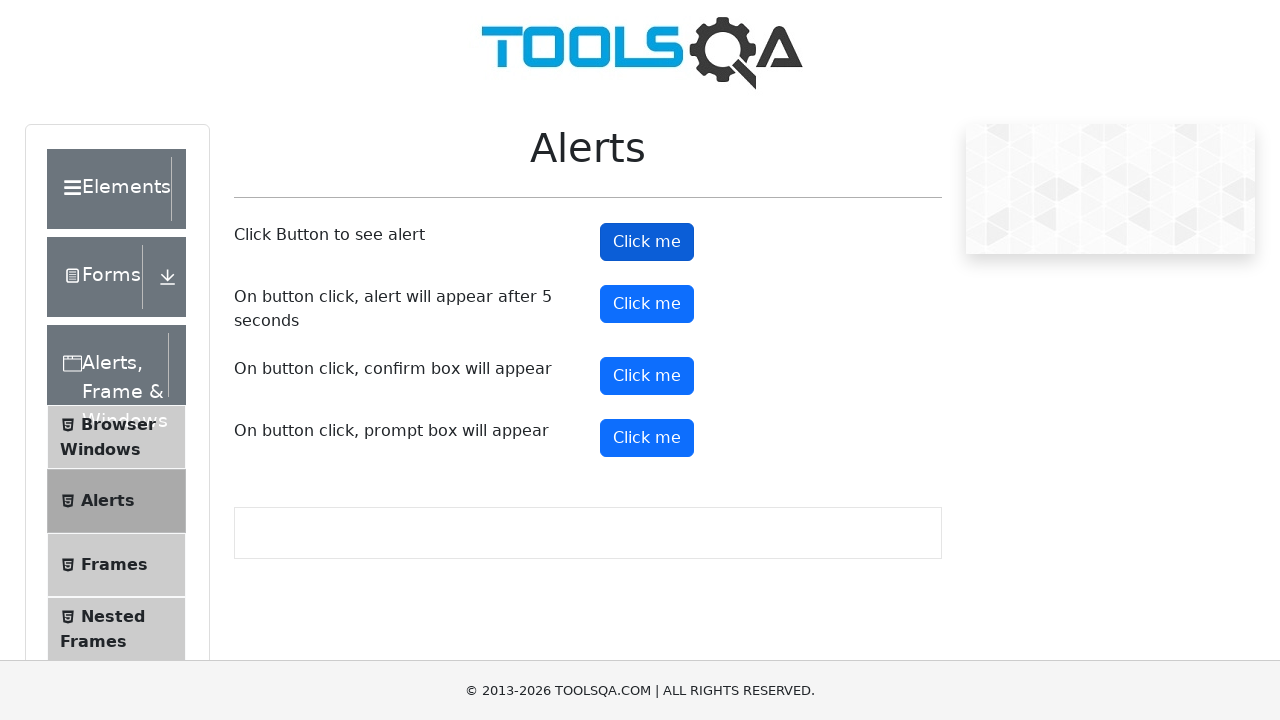